Tests the AngularJS homepage greeting functionality by entering a name into an input field and verifying the greeting text updates accordingly

Starting URL: http://www.angularjs.org

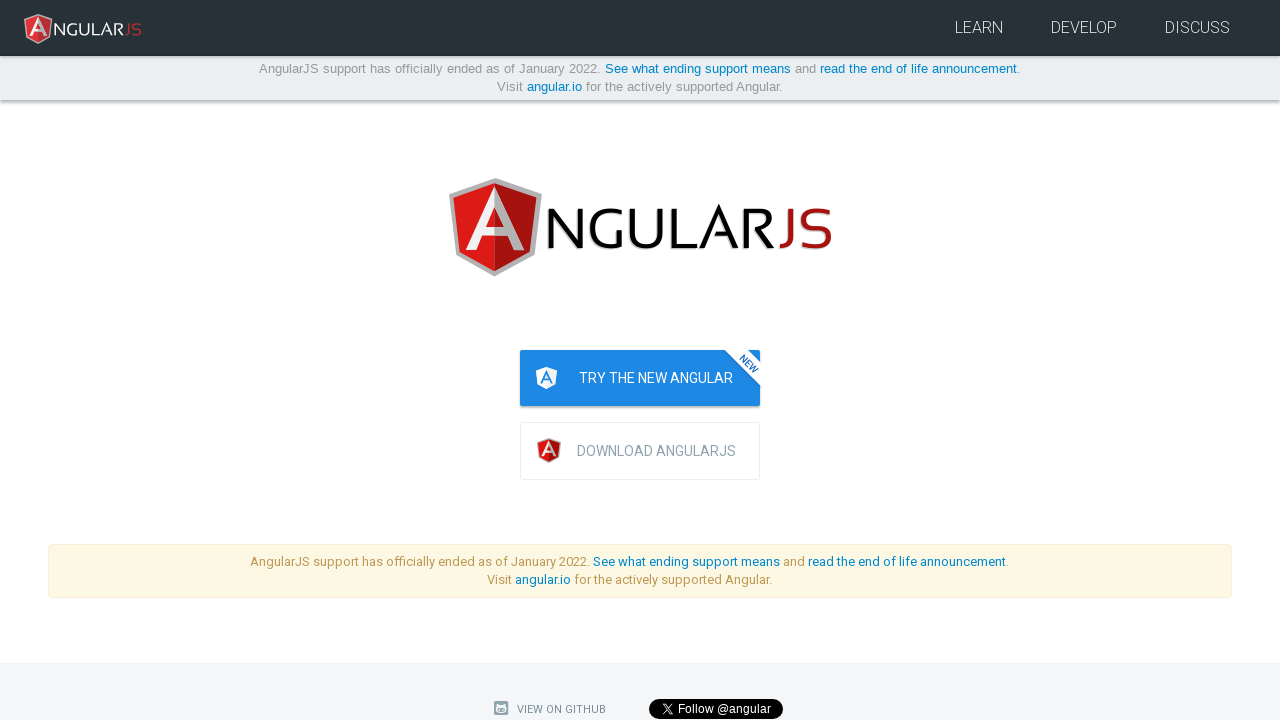

Filled name input field with 'Julie' on input[ng-model='yourName']
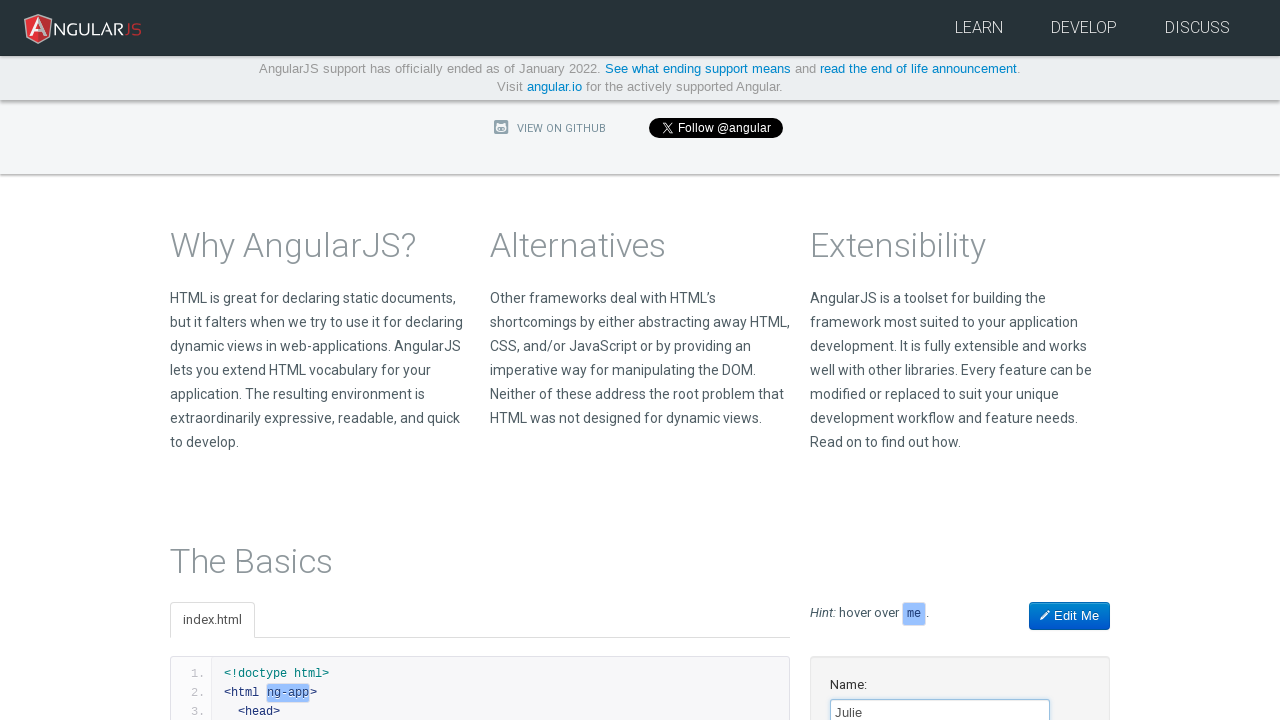

Verified greeting text 'Hello Julie!' appeared
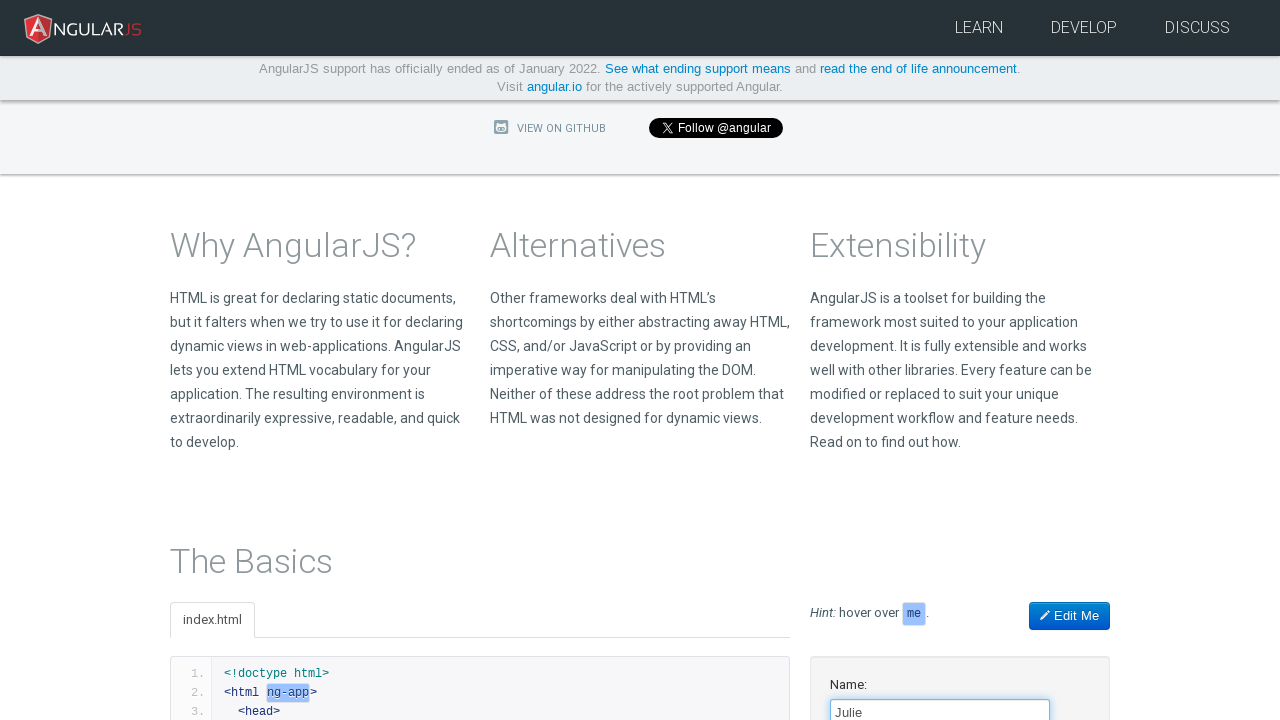

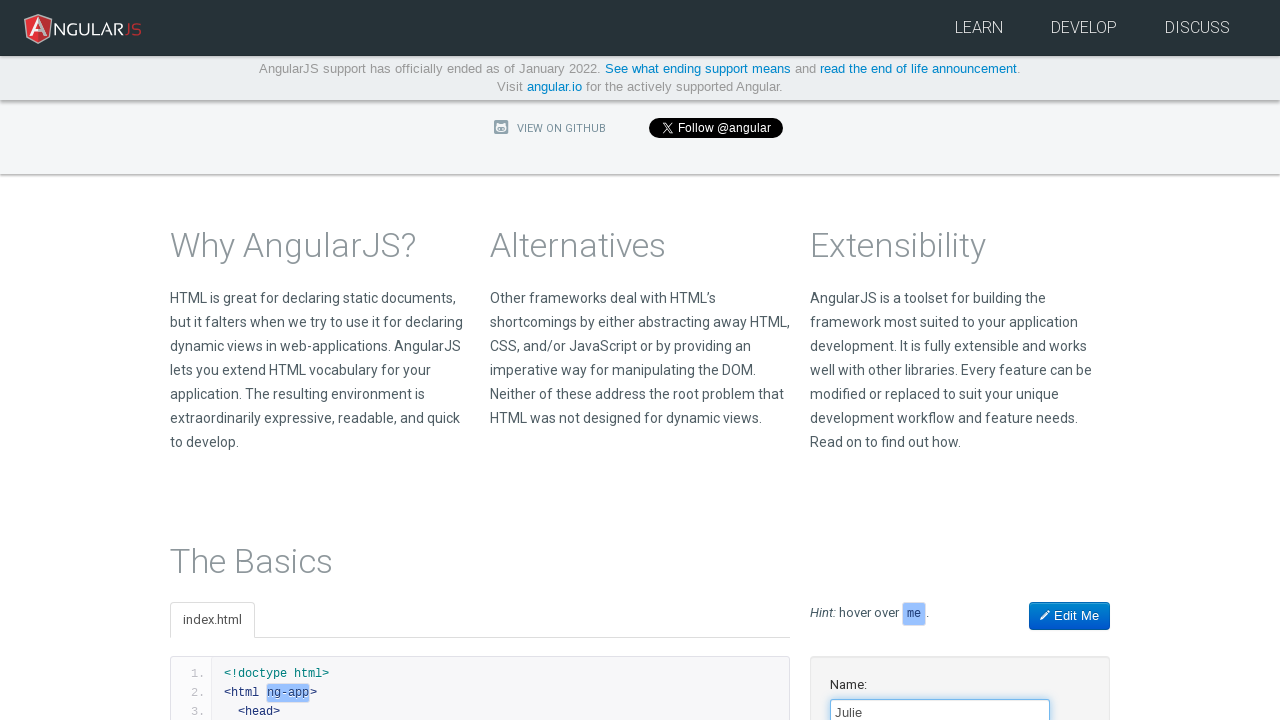